Tests clicking a confirm button that triggers a JavaScript confirmation dialog and dismisses (cancels) it.

Starting URL: https://demoqa.com/alerts

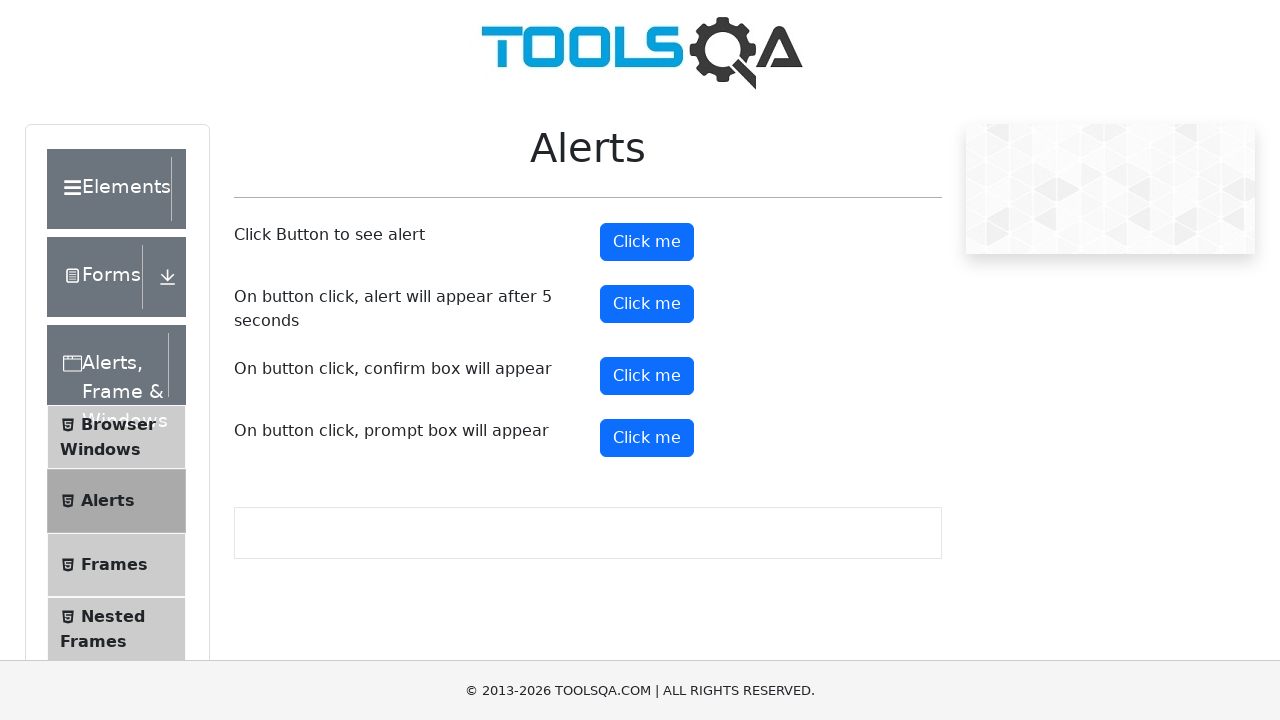

Set up dialog handler to dismiss confirmation dialogs
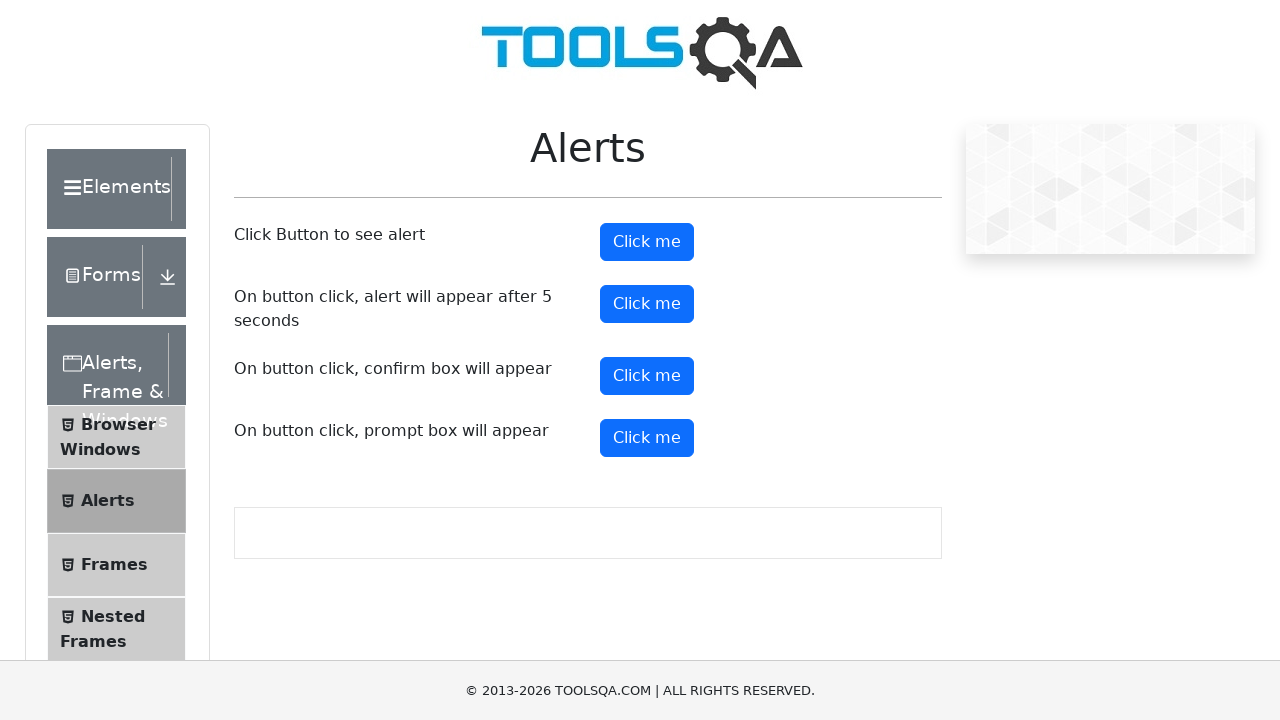

Clicked the confirm button to trigger JavaScript confirmation dialog at (647, 376) on xpath=//button[@id='confirmButton']
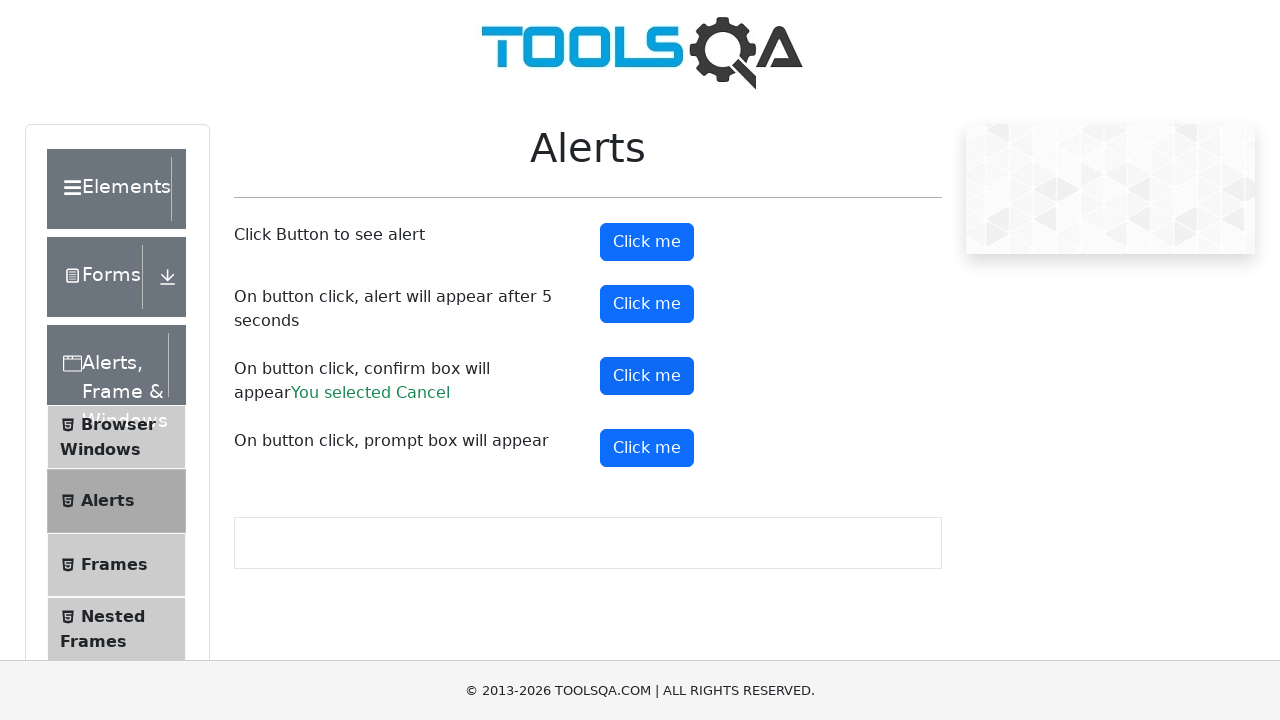

Waited for dialog to be dismissed
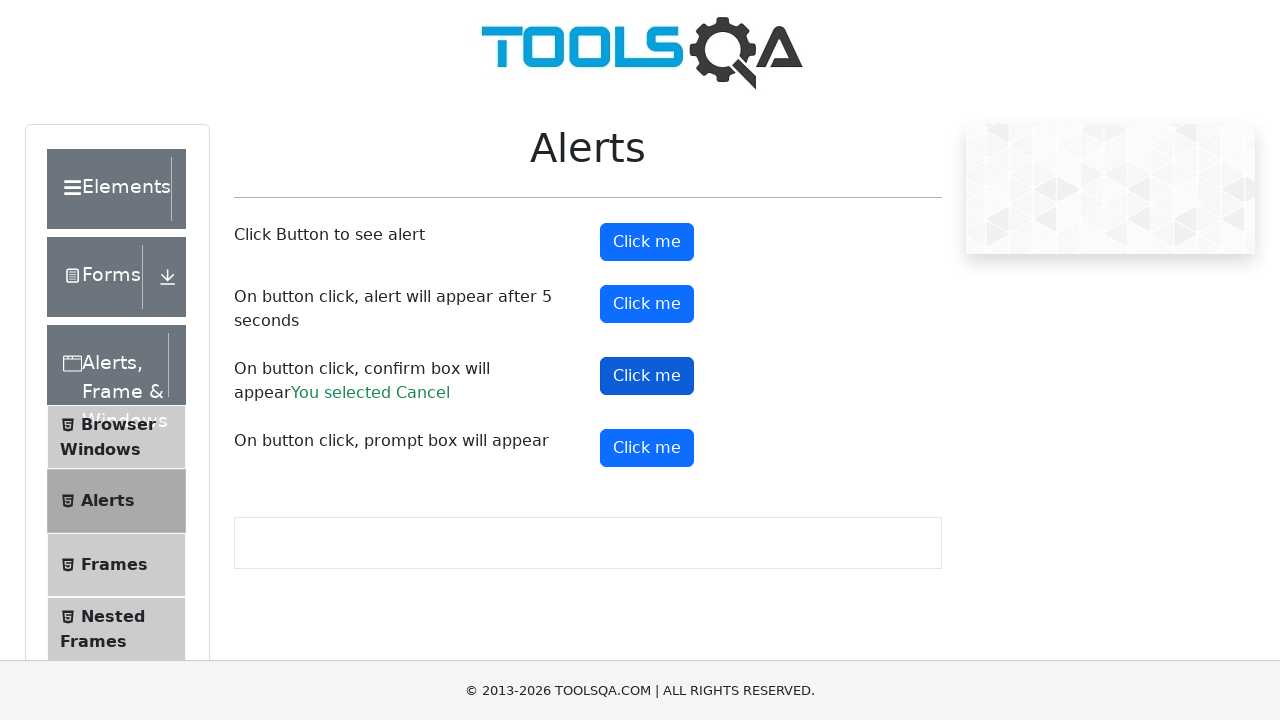

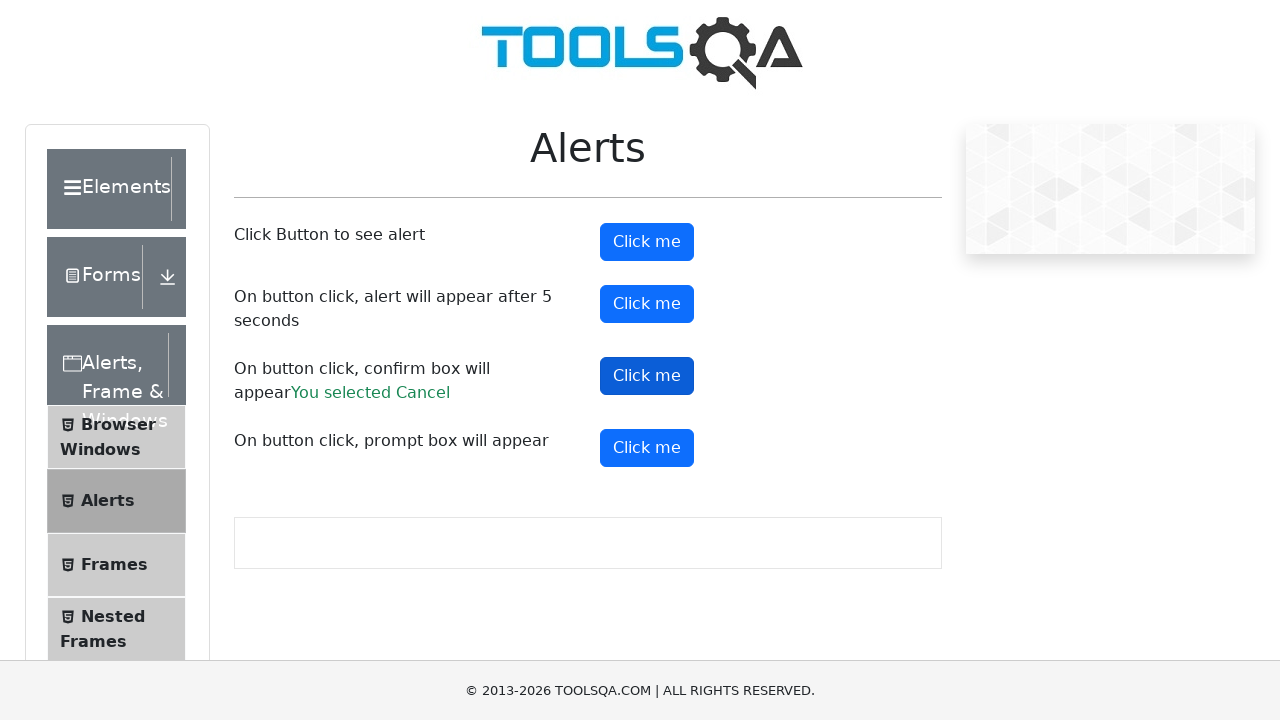